Tests that registering with an already existing email shows an error message about duplicate email address.

Starting URL: https://seubarriga.wcaquino.me/

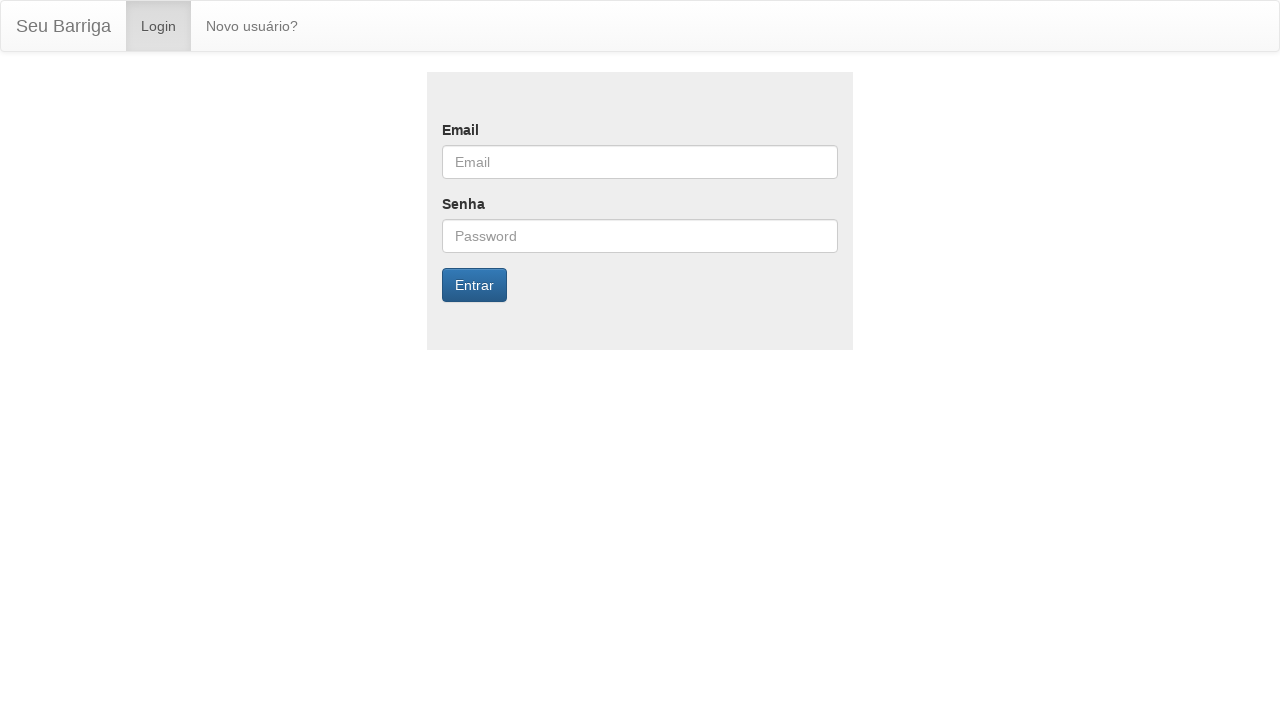

Clicked 'Novo usuário?' link to navigate to registration page at (252, 26) on text=Novo usuário?
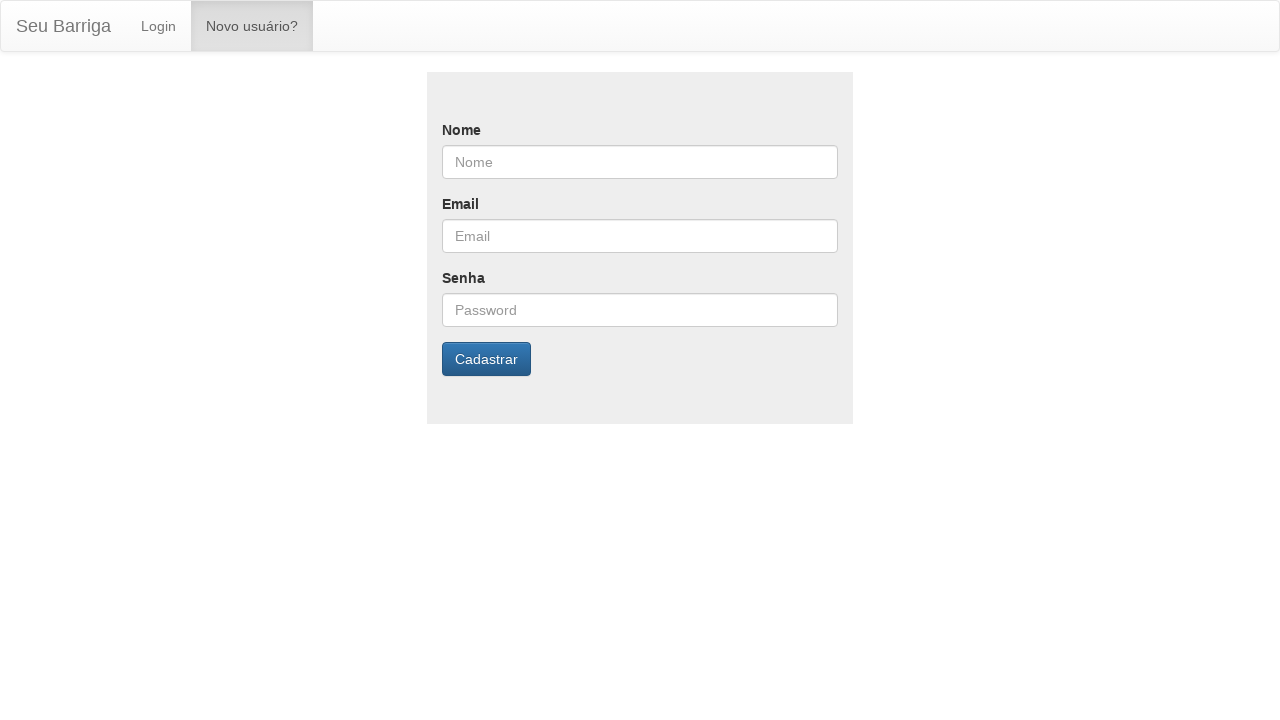

Filled nome field with 'DuplicateUser' on input[name='nome']
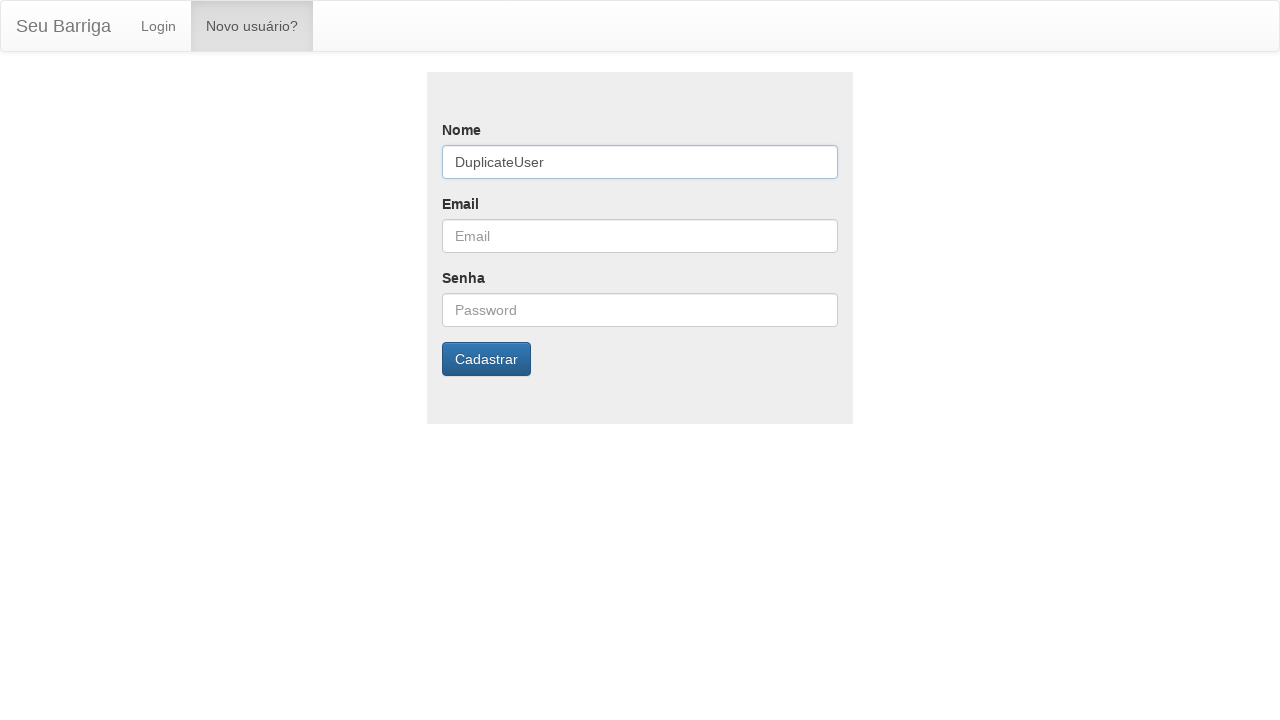

Filled email field with 'duplicate@example.com' on input[name='email']
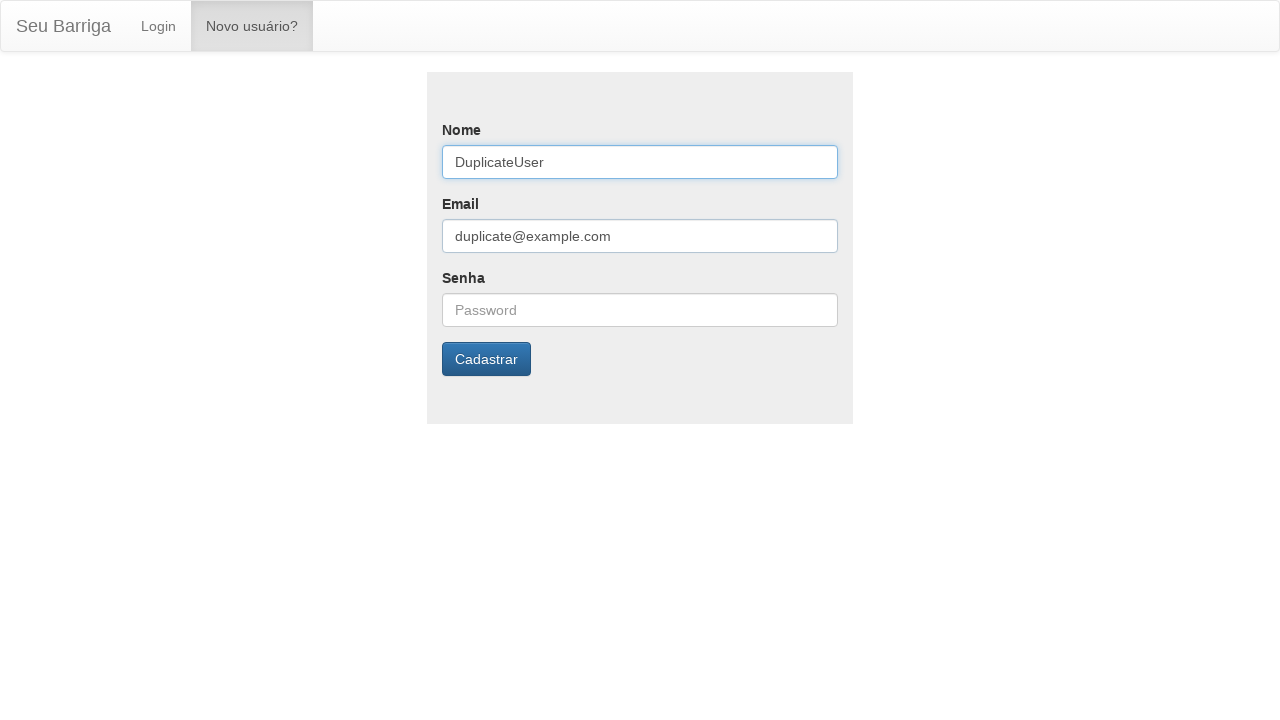

Filled senha field with password on input[name='senha']
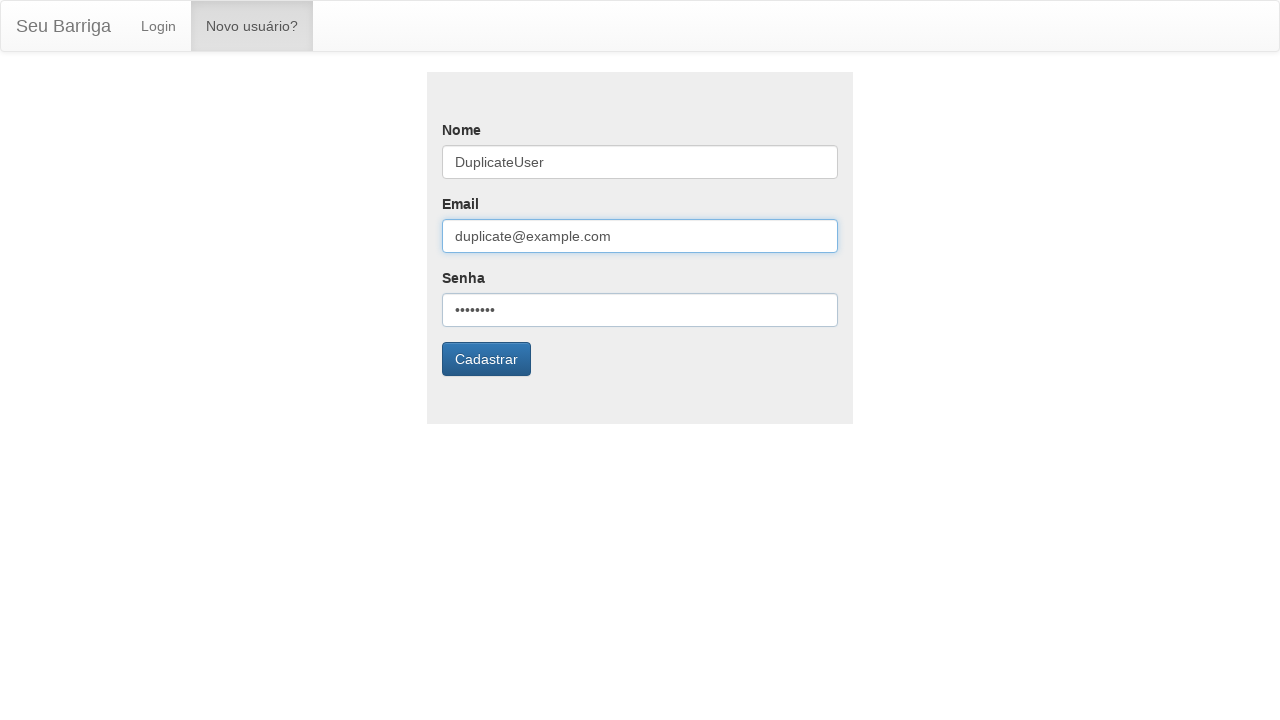

Clicked register button to submit form at (486, 359) on .btn-primary
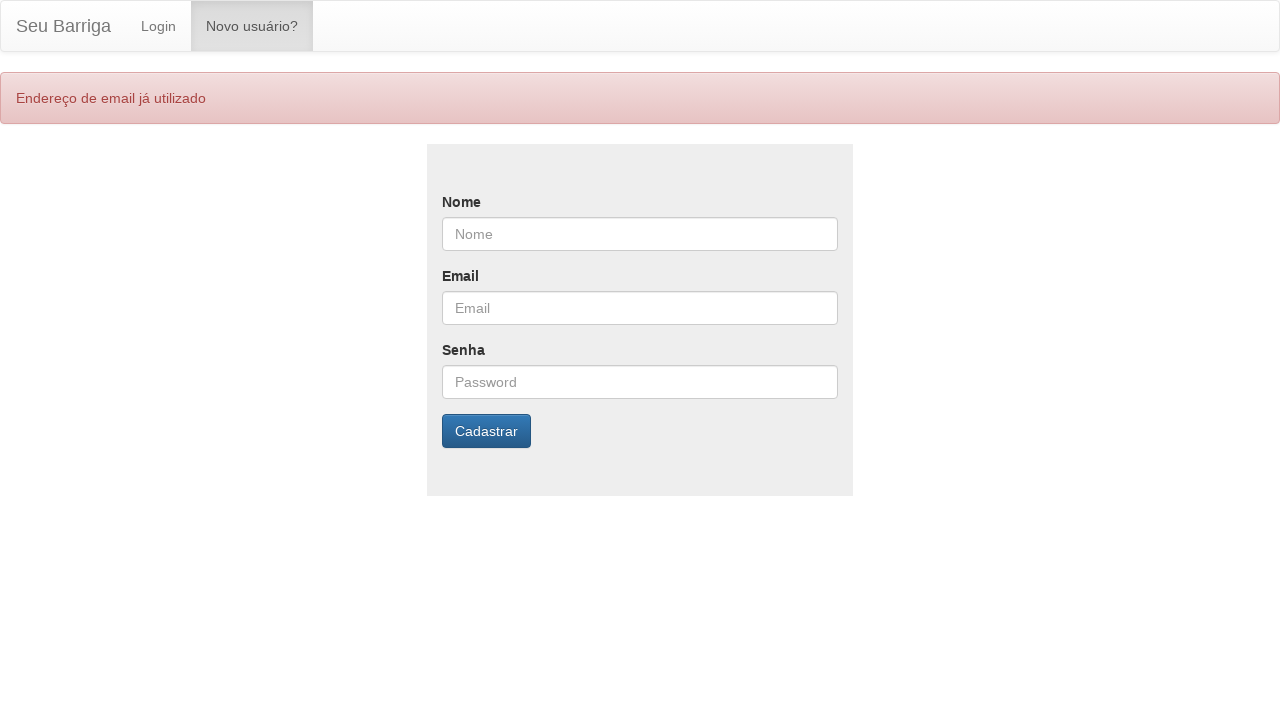

Alert message appeared after registration attempt
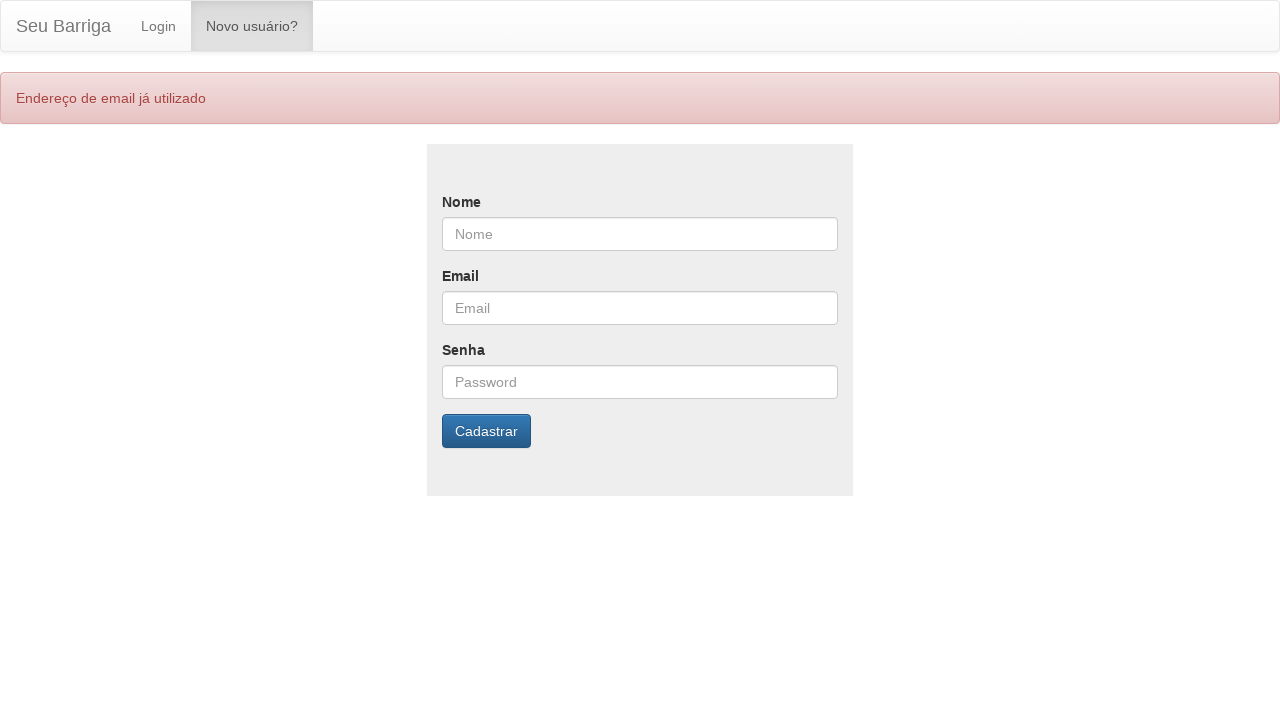

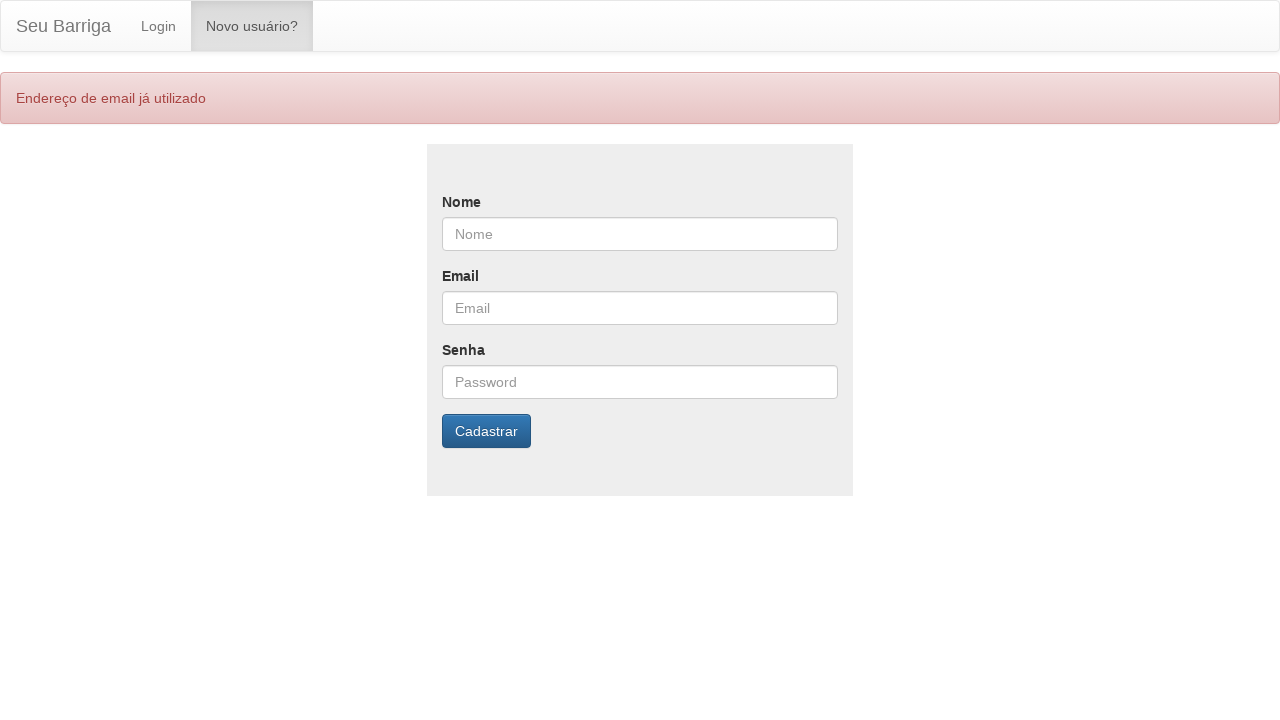